Tests drag and drop by moving an element to specific coordinates using offset-based positioning within an iframe

Starting URL: https://jqueryui.com/droppable

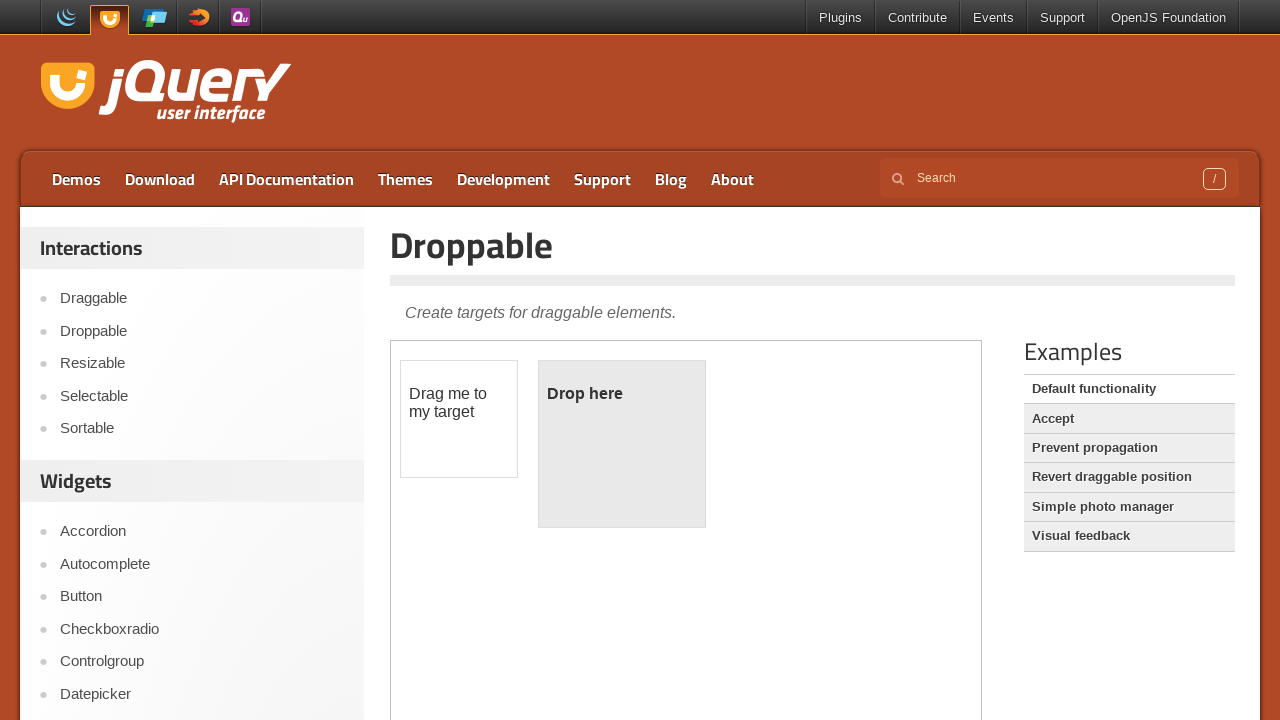

Located iframe containing draggable elements
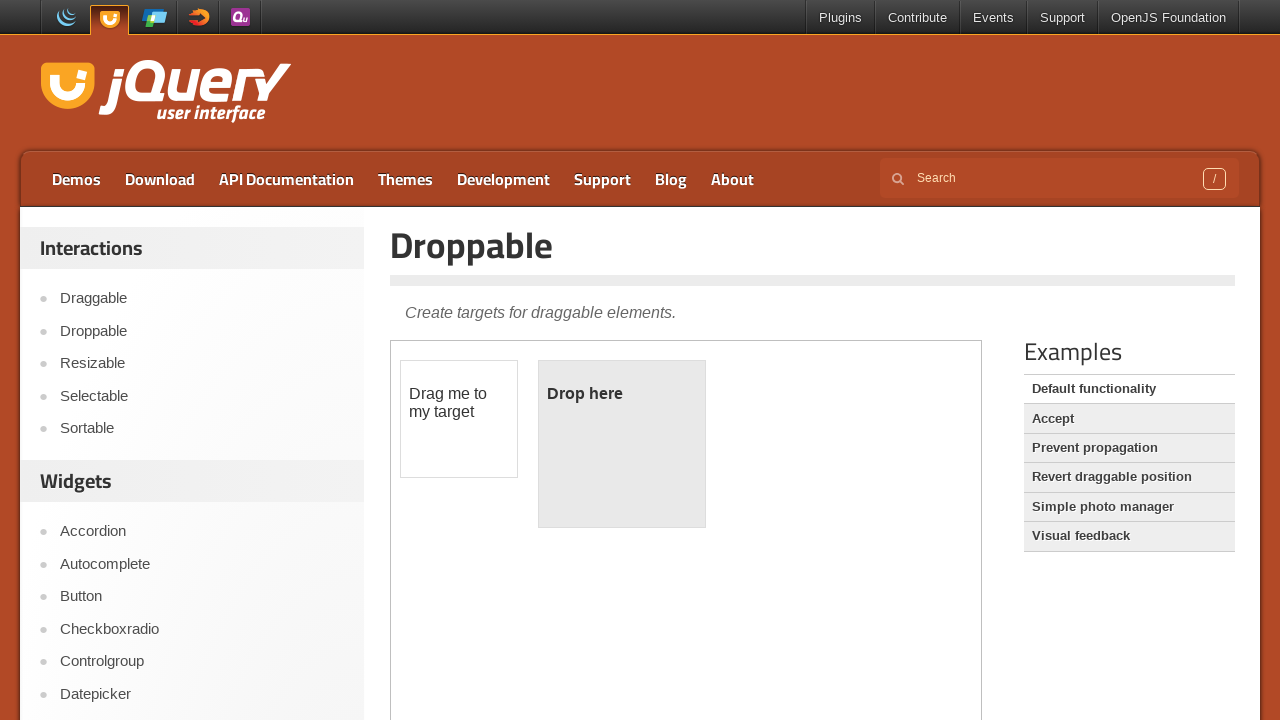

Located draggable source element with id 'draggable'
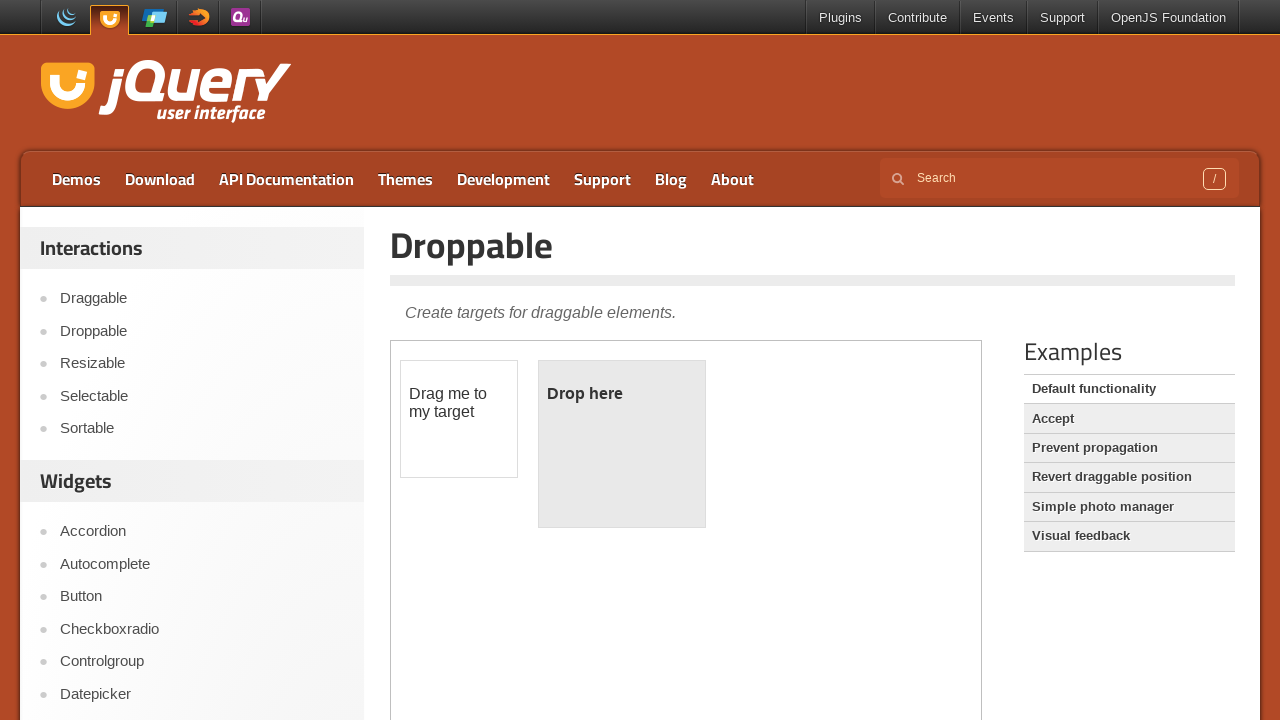

Retrieved bounding box of source element
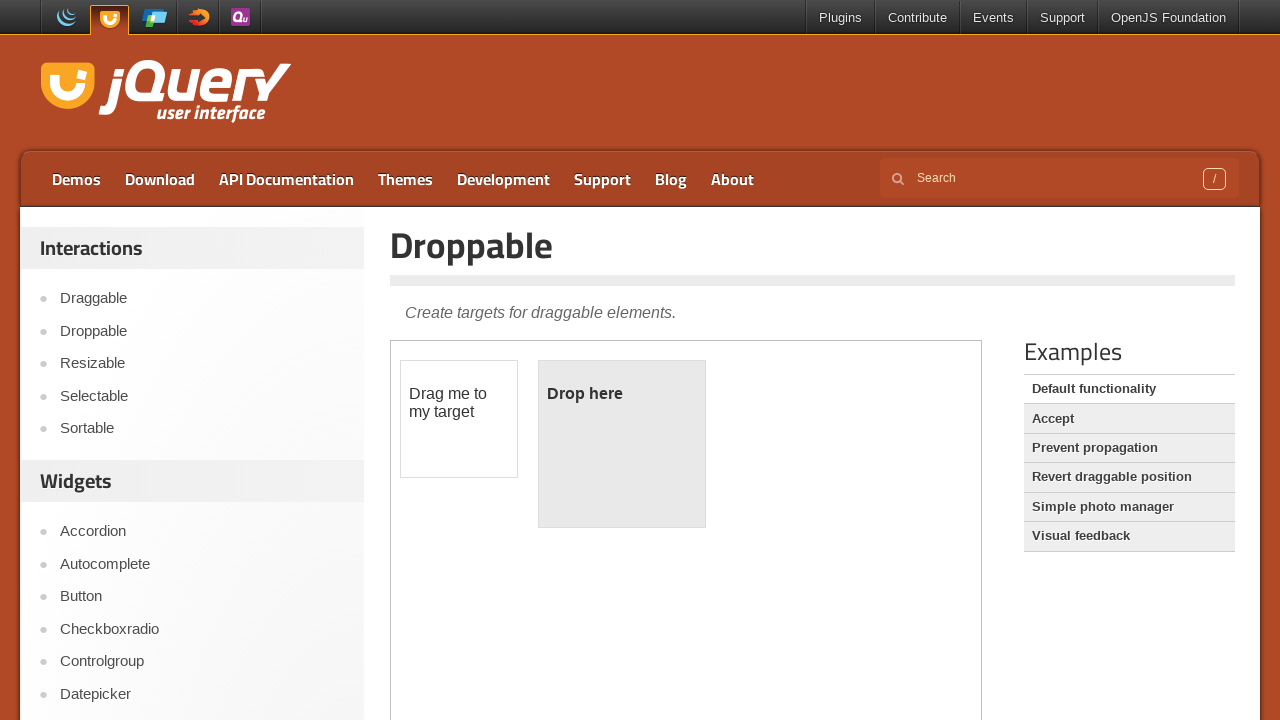

Moved mouse to center of draggable element at (459, 419)
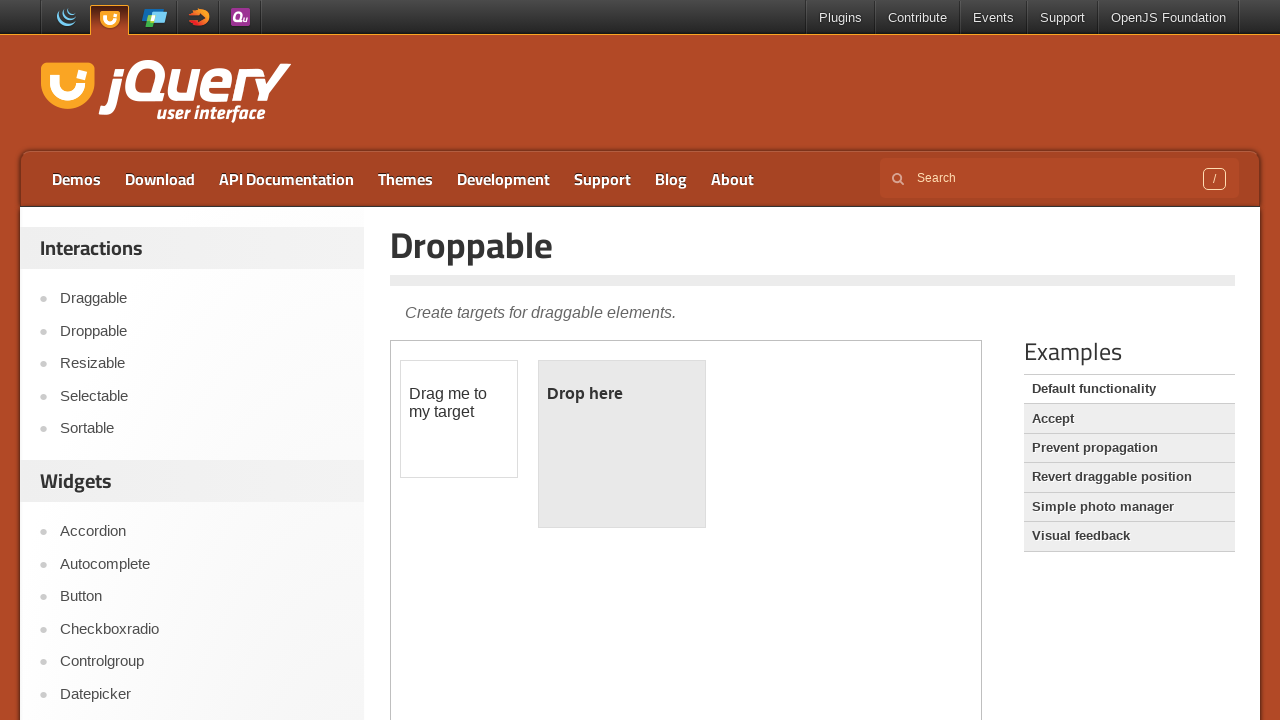

Pressed mouse button down to start drag at (459, 419)
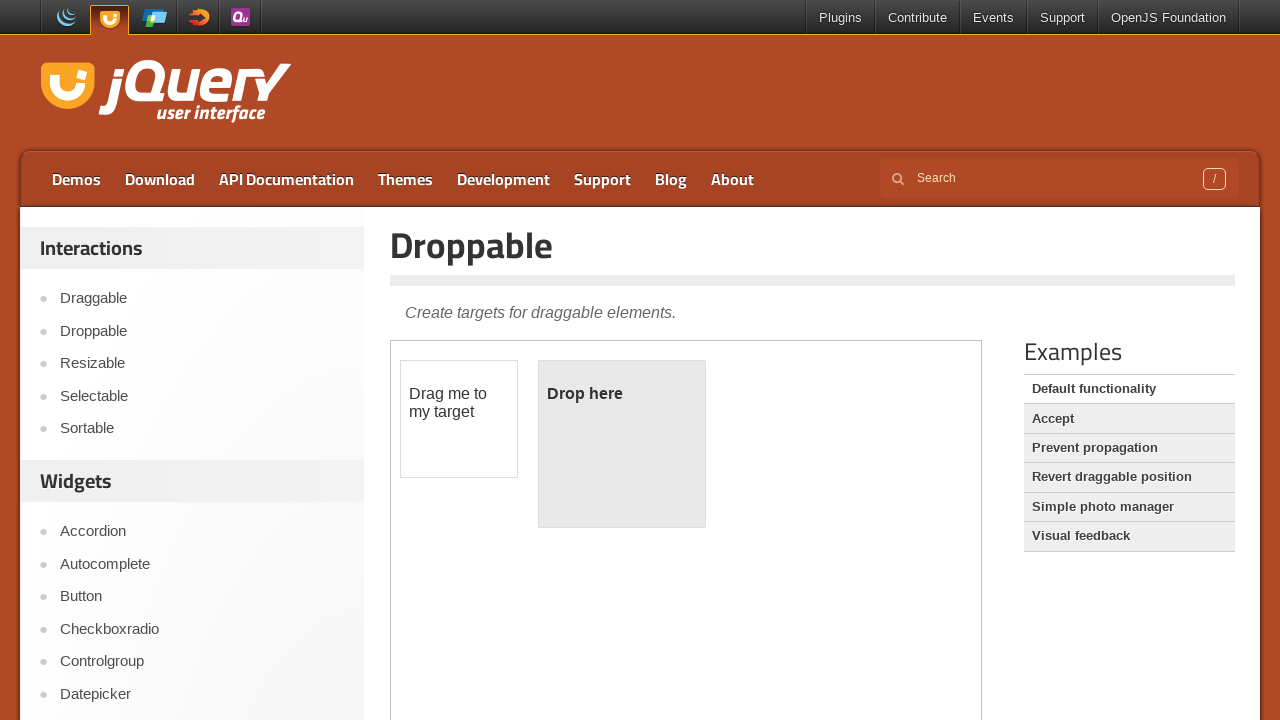

Moved mouse to target position (offset +388, +34 pixels) at (847, 453)
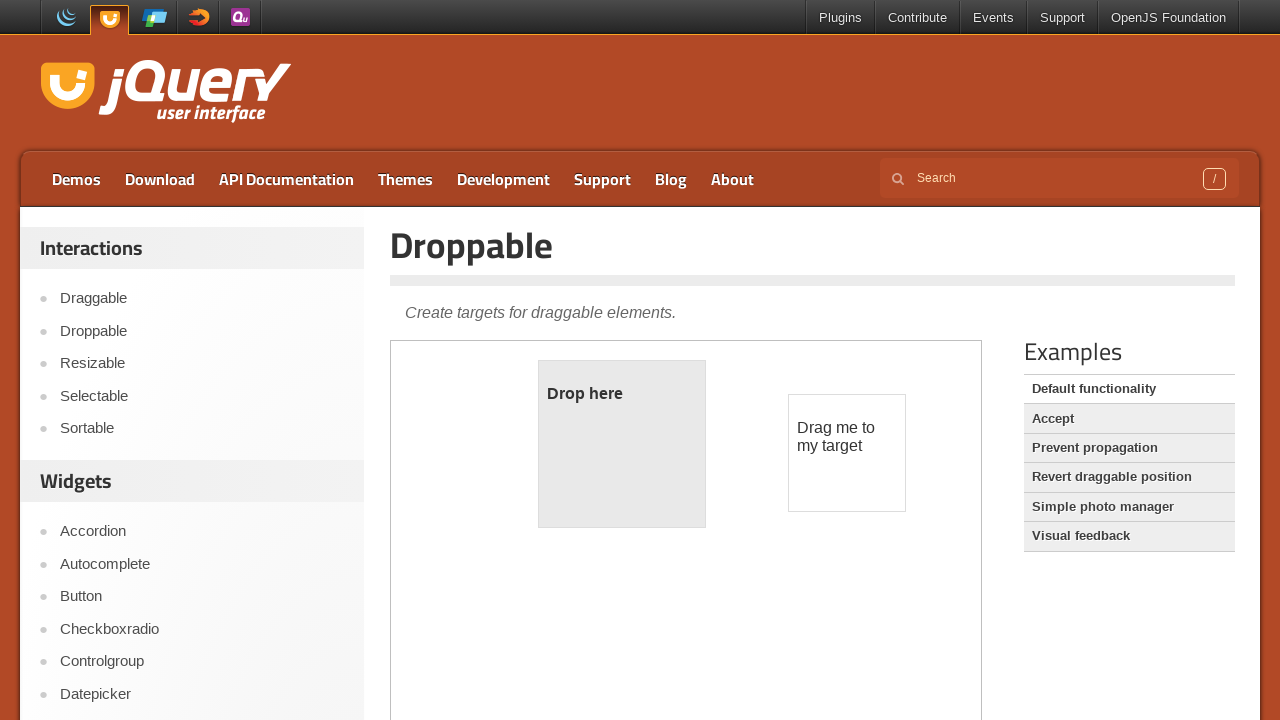

Released mouse button to complete drag and drop at (847, 453)
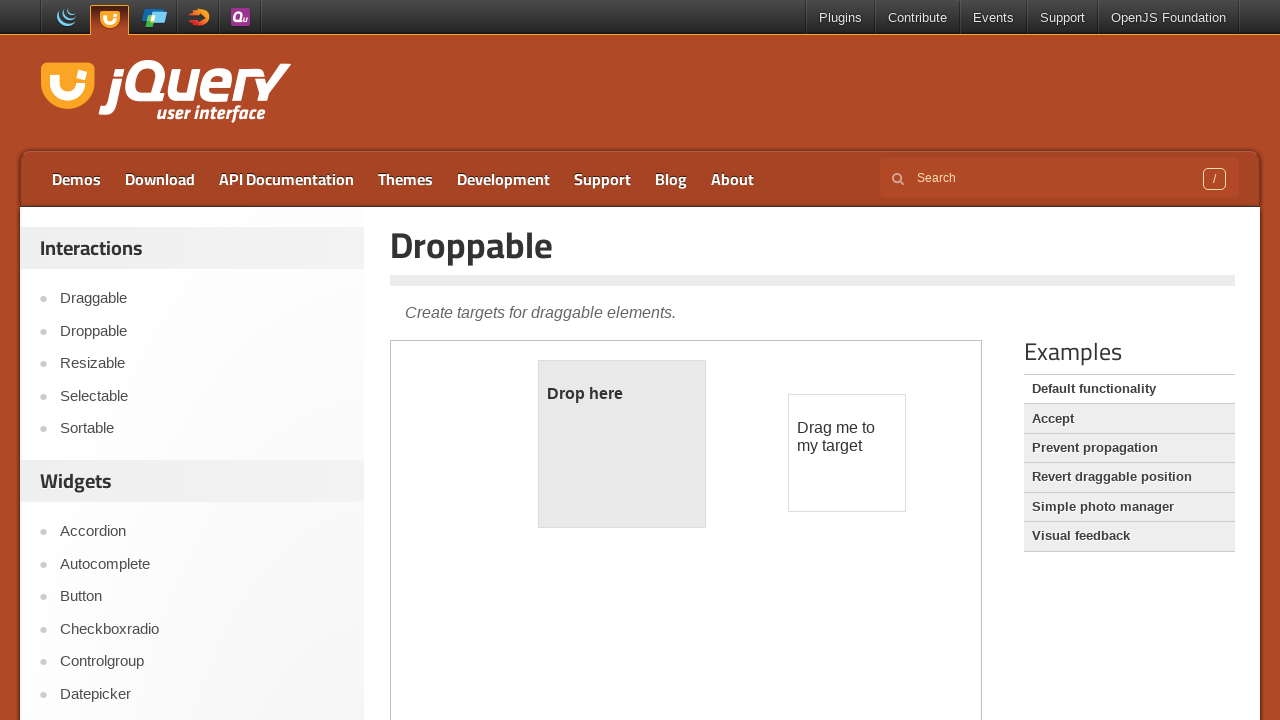

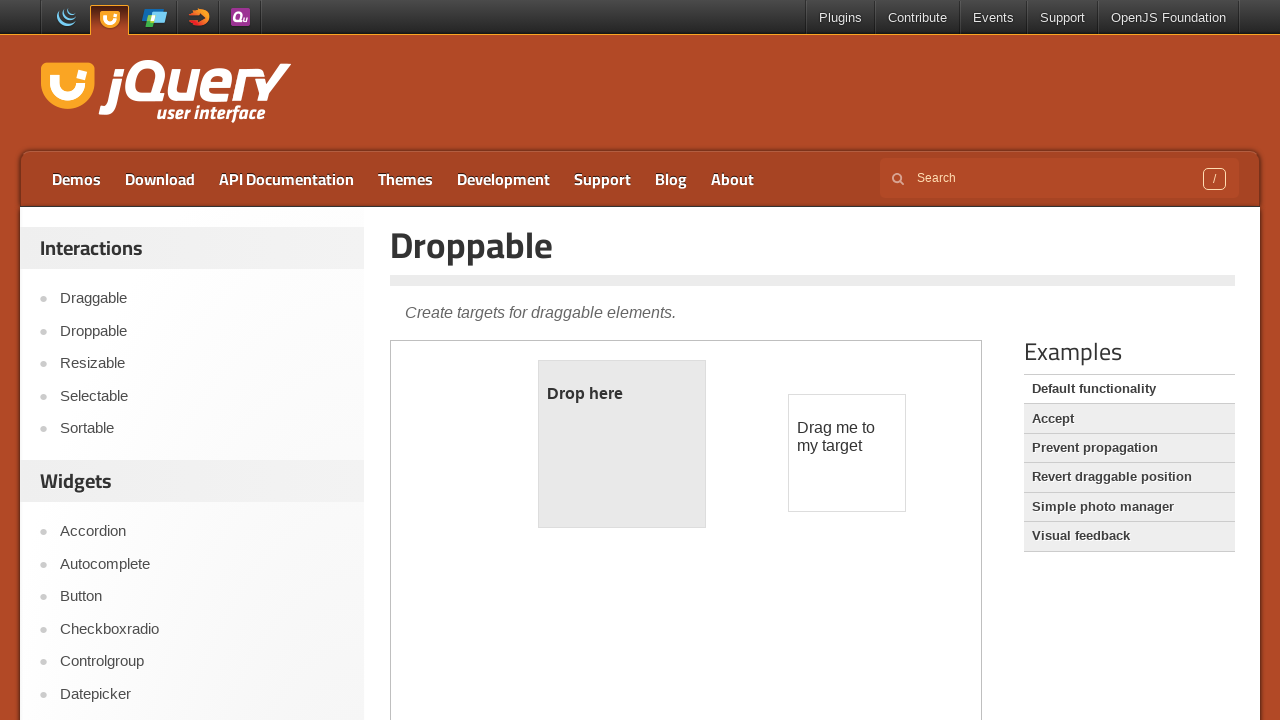